Tests the subscription functionality by entering an email address, clicking subscribe, and verifying the success message

Starting URL: http://automationexercise.com

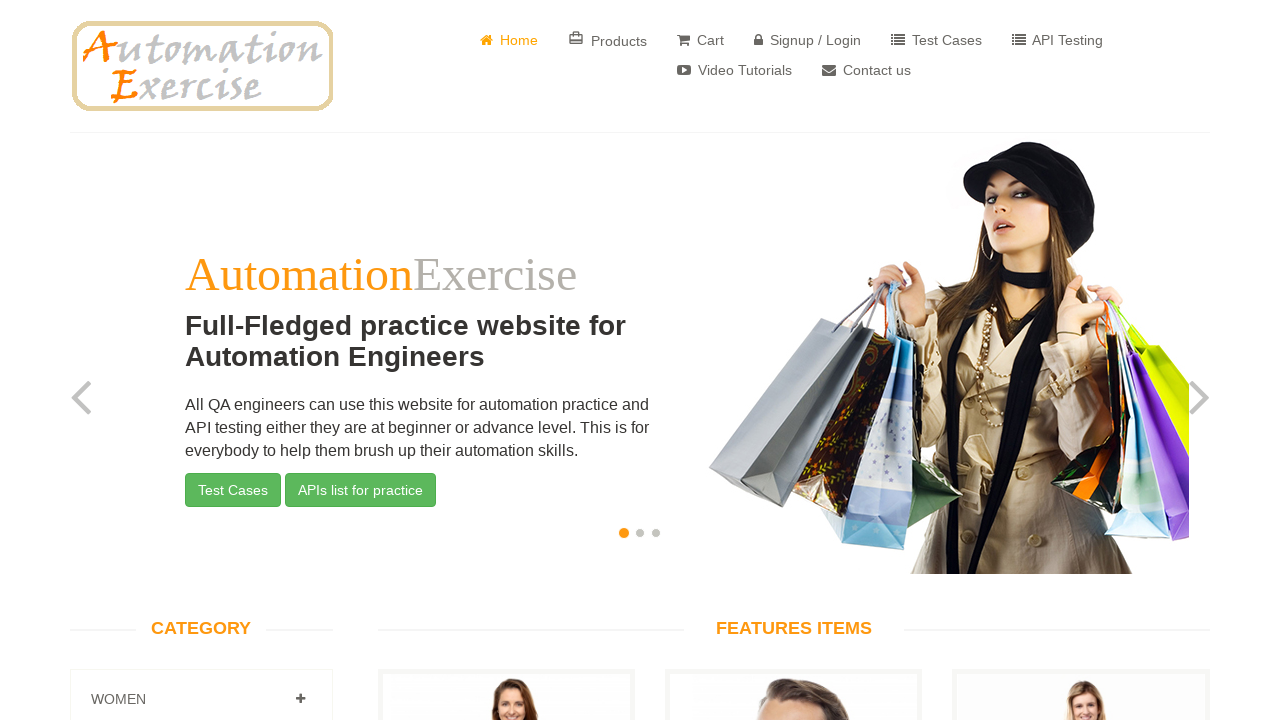

Scrolled to subscription email input field
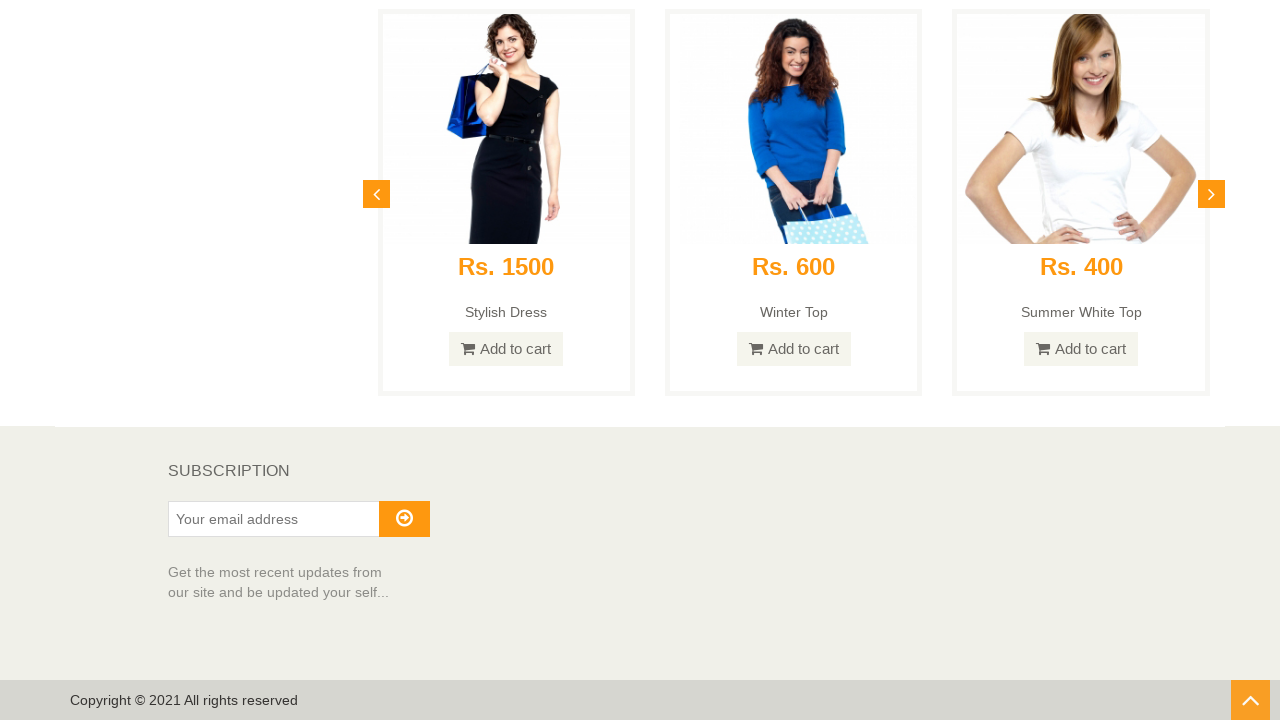

Filled subscription email field with 'testuser_automation@example.com' on #susbscribe_email
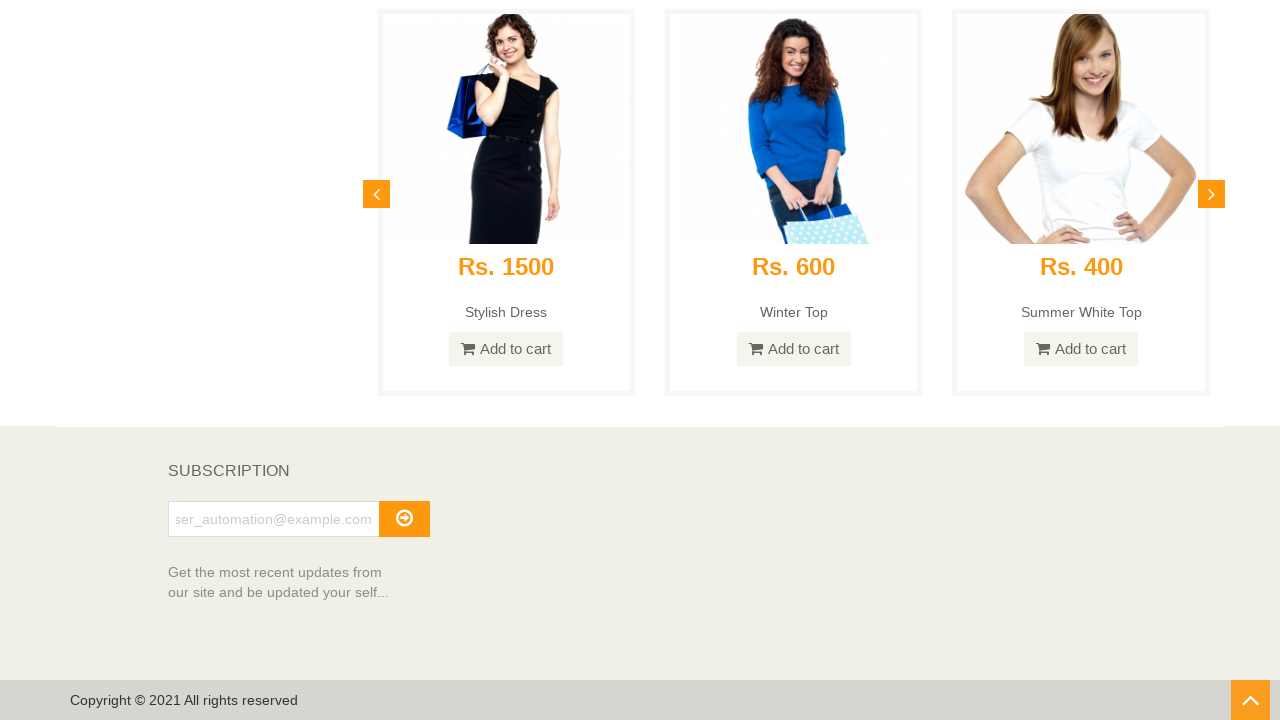

Clicked subscribe button at (404, 519) on #subscribe
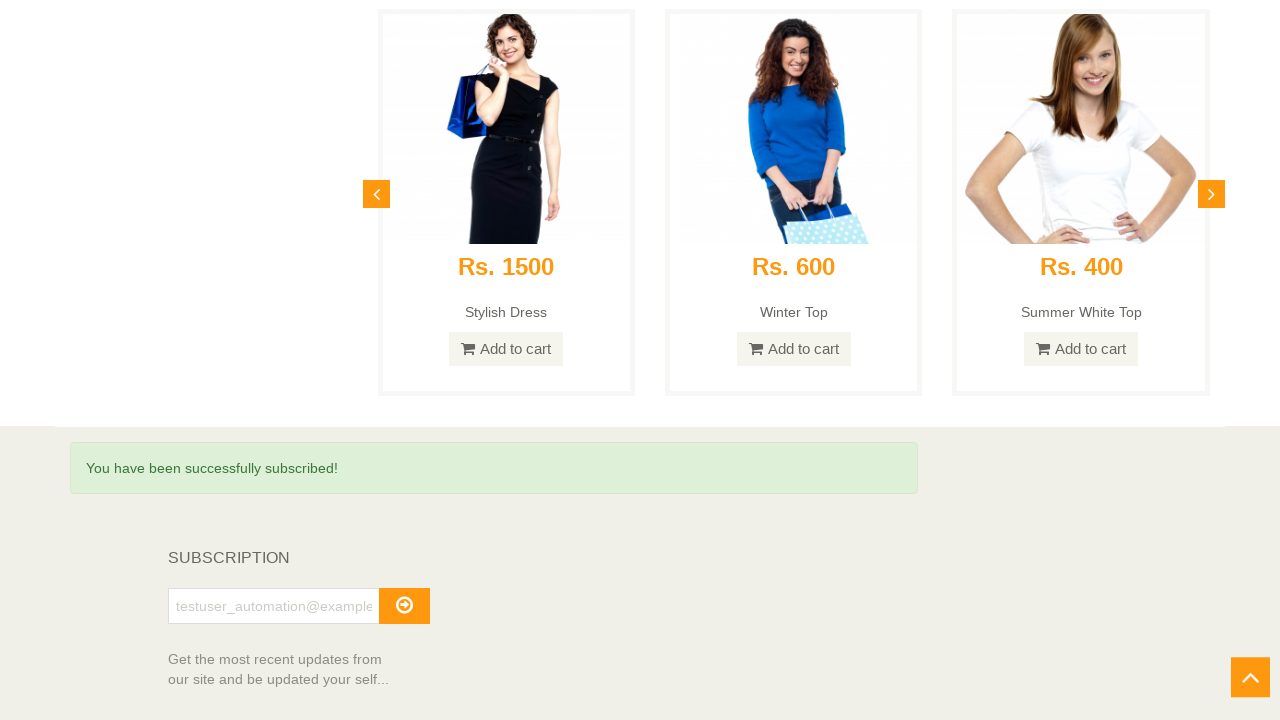

Success message became visible
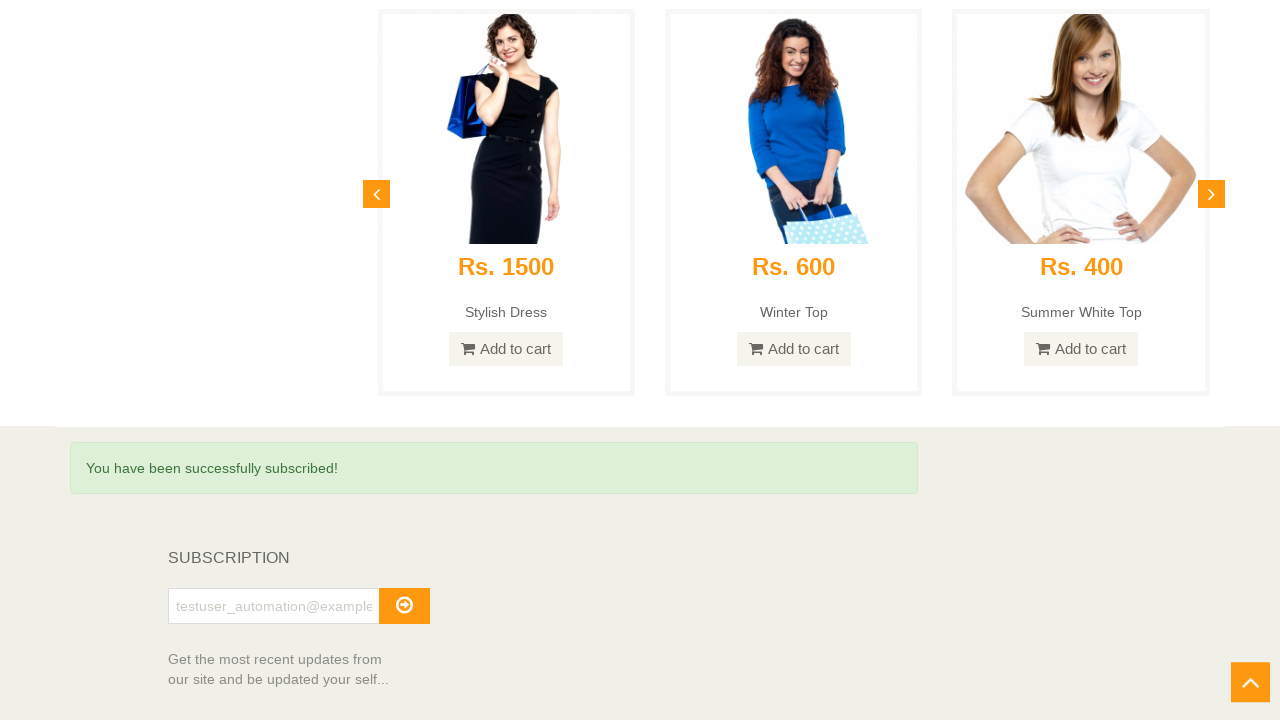

Verified success message text matches expected content
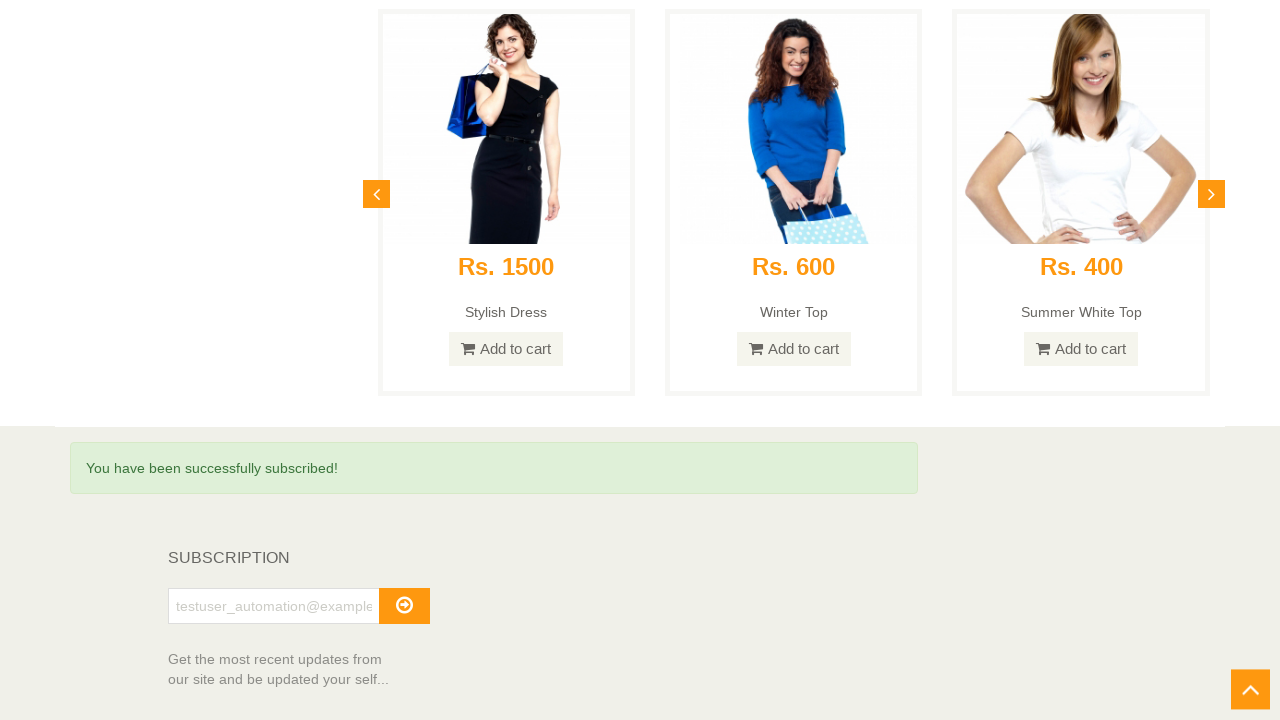

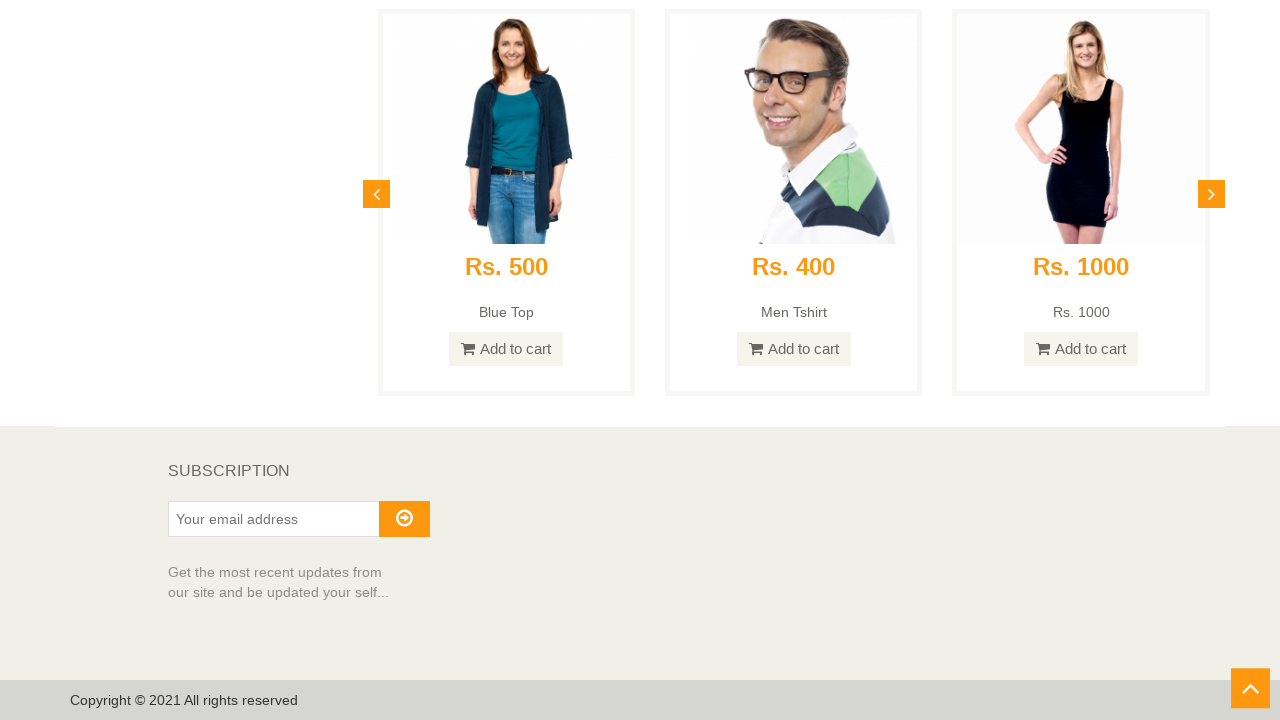